Tests JavaScript confirmation alert by clicking a button to trigger the confirm dialog, verifying the alert text, and accepting it

Starting URL: https://v1.training-support.net/selenium/javascript-alerts

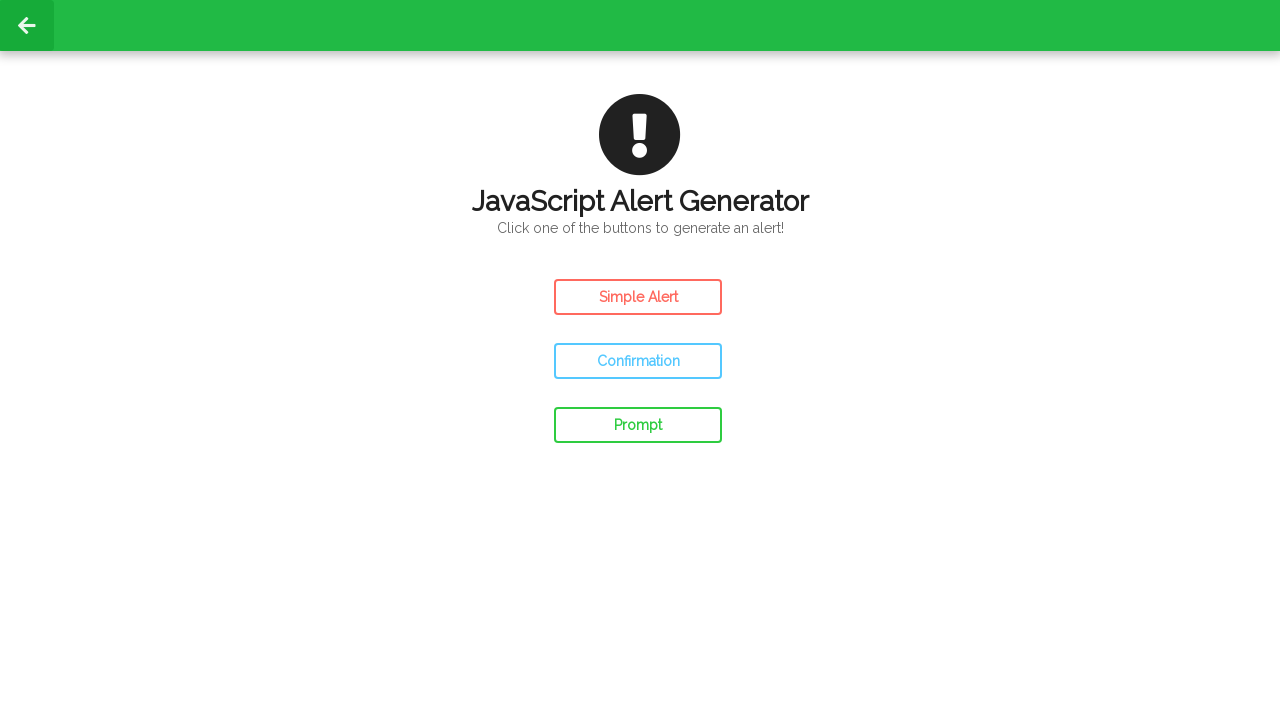

Set up dialog handler to accept confirmation alerts
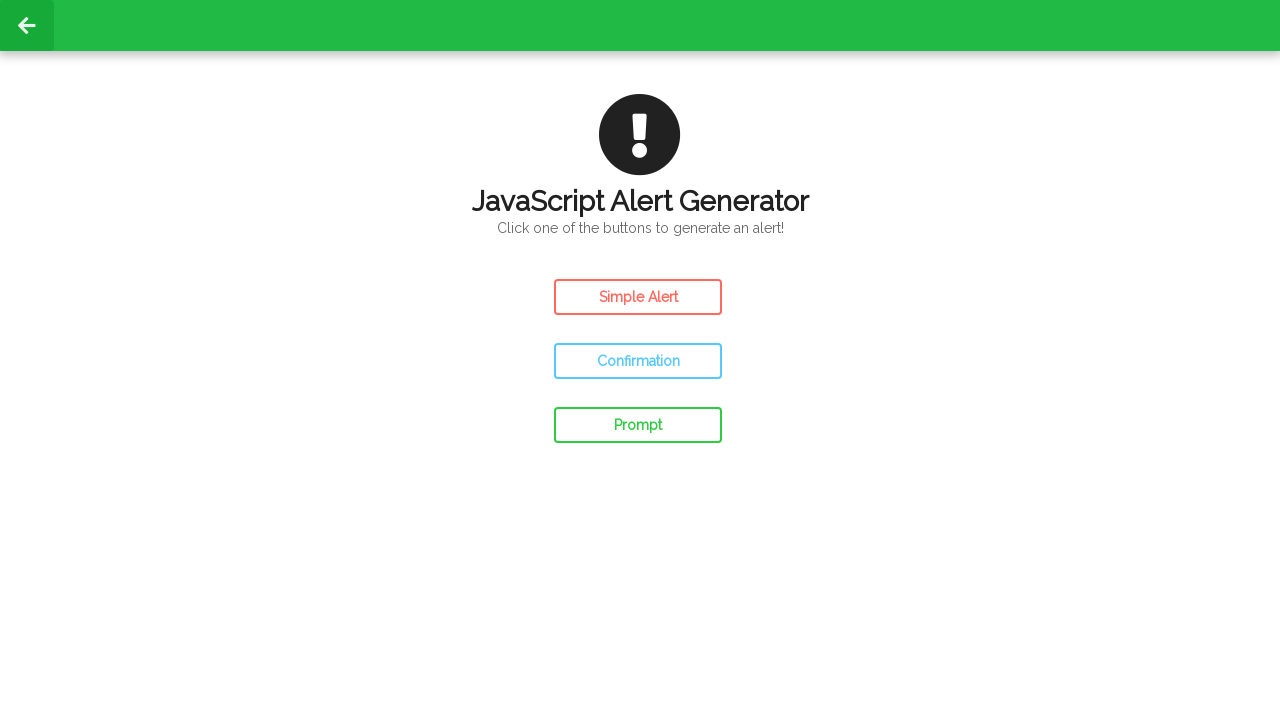

Clicked confirm button to trigger confirmation alert at (638, 361) on #confirm
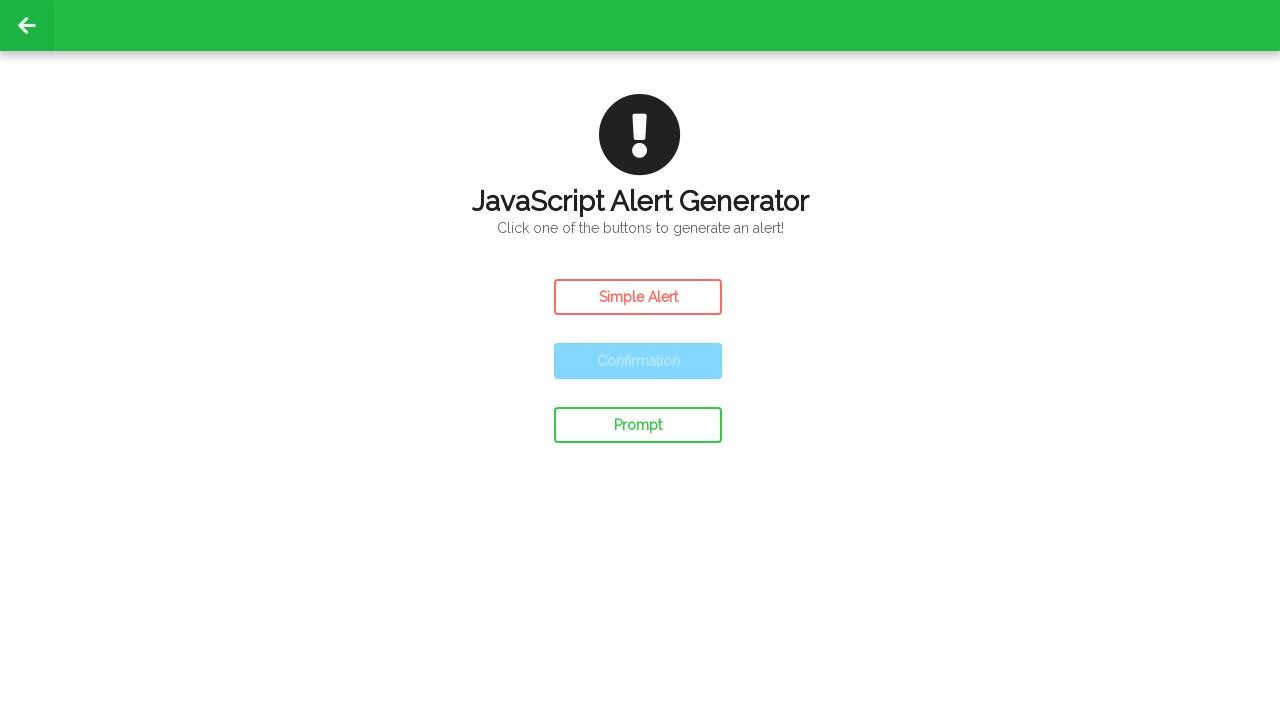

Waited for confirmation alert to be processed
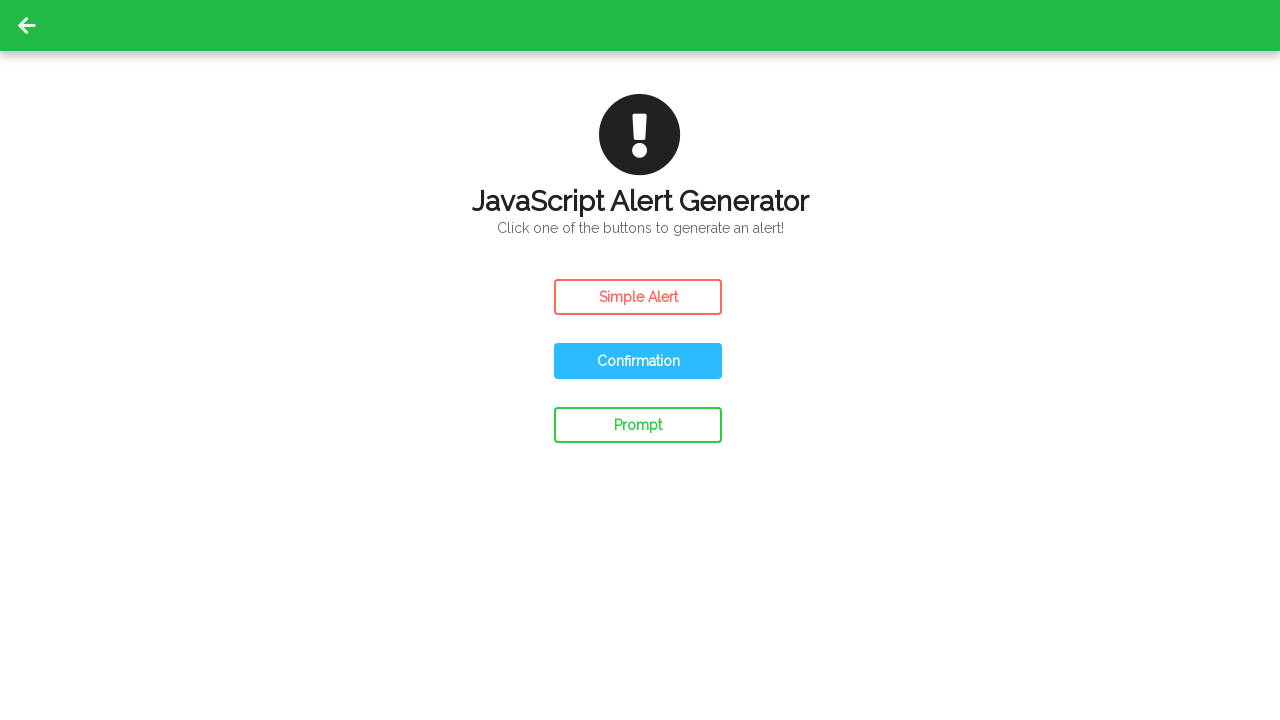

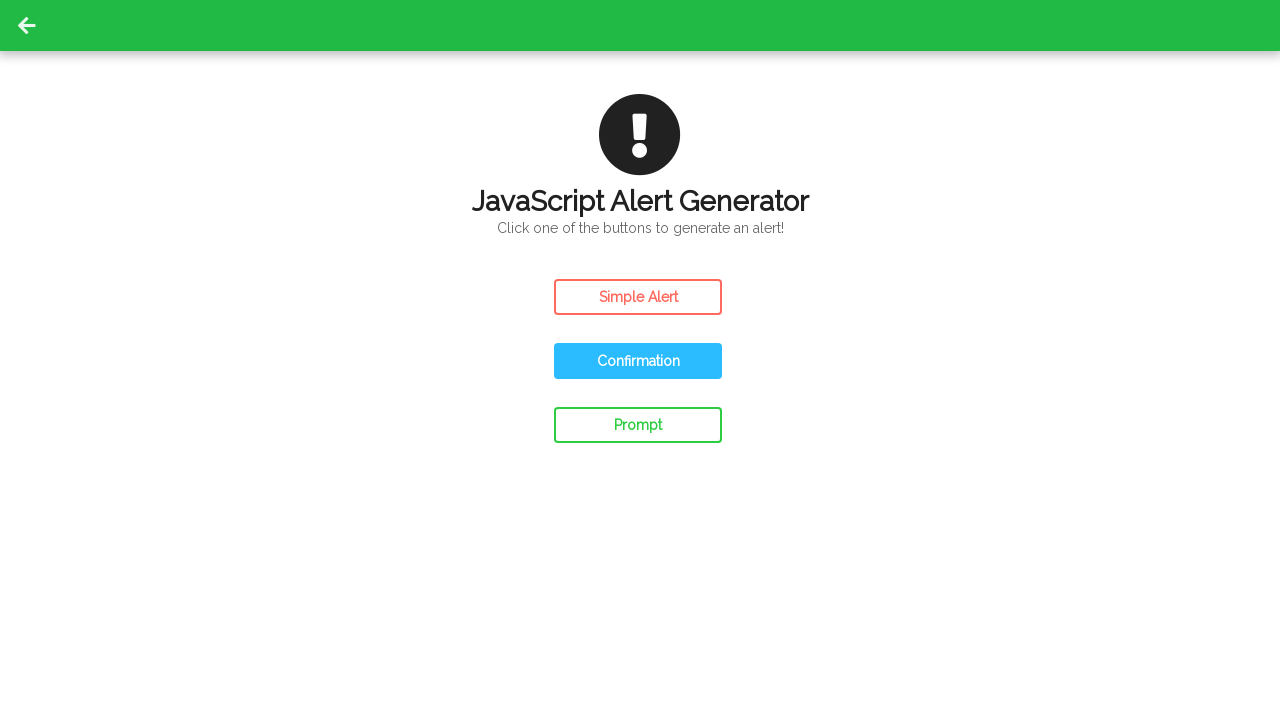